Tests horizontal slider functionality by dragging the slider from its starting position to the maximum value using mouse drag action

Starting URL: https://the-internet.herokuapp.com/horizontal_slider

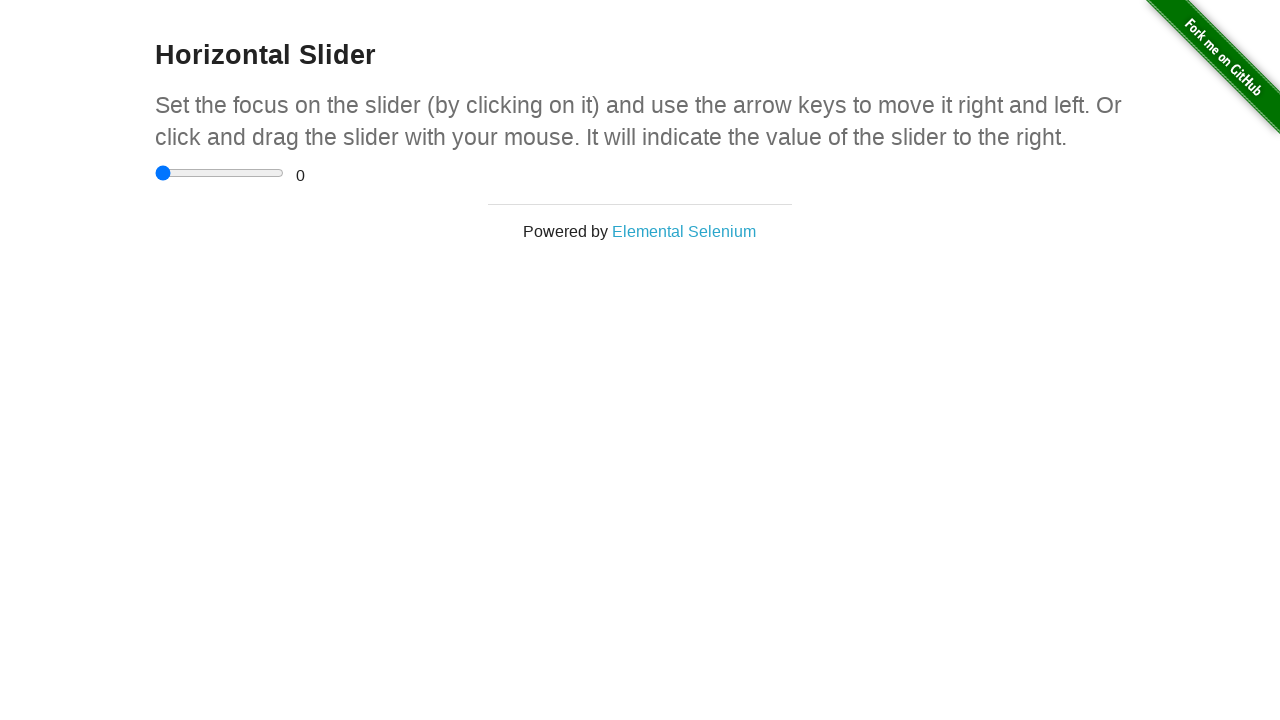

Located the horizontal slider element
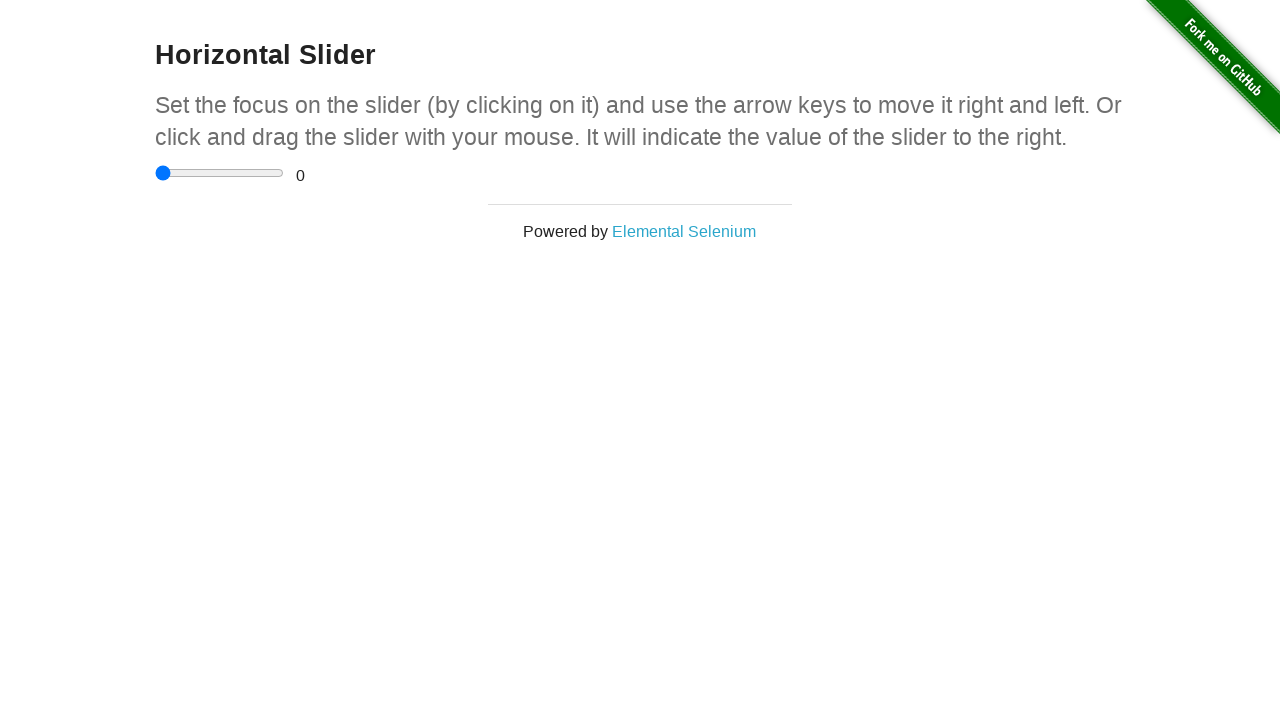

Retrieved slider bounding box for drag calculation
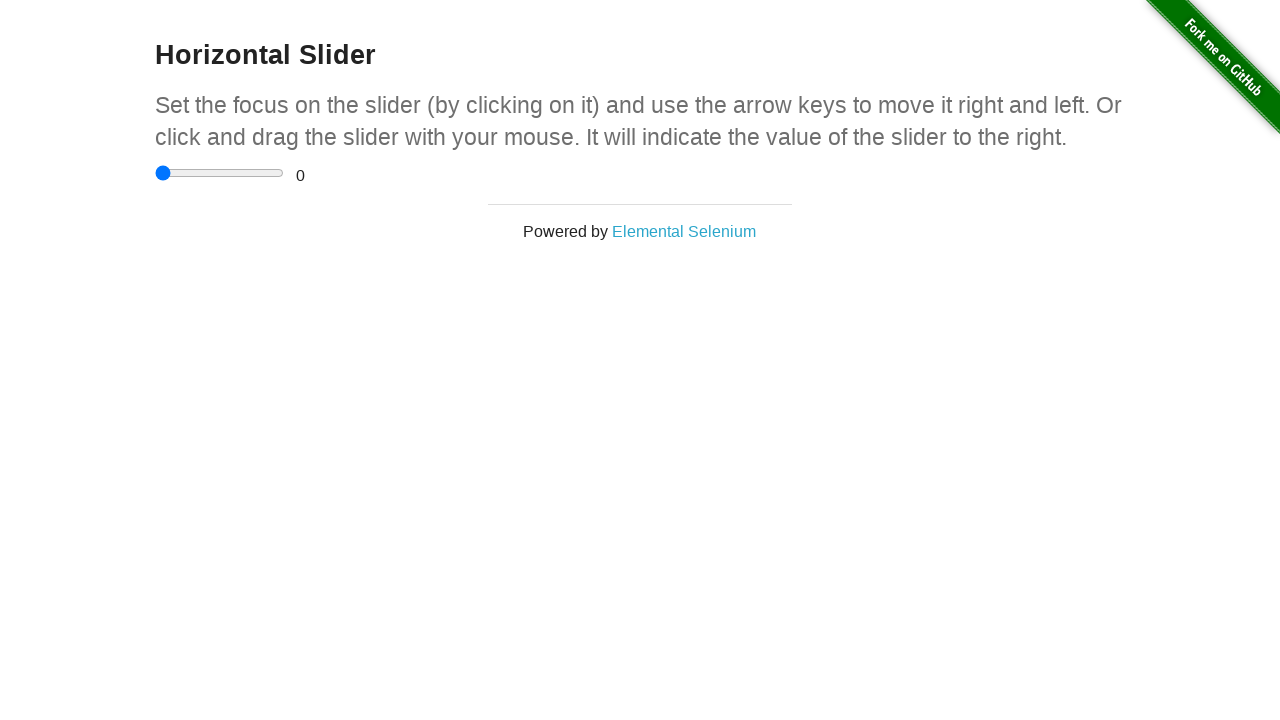

Moved mouse to left edge of slider at (155, 173)
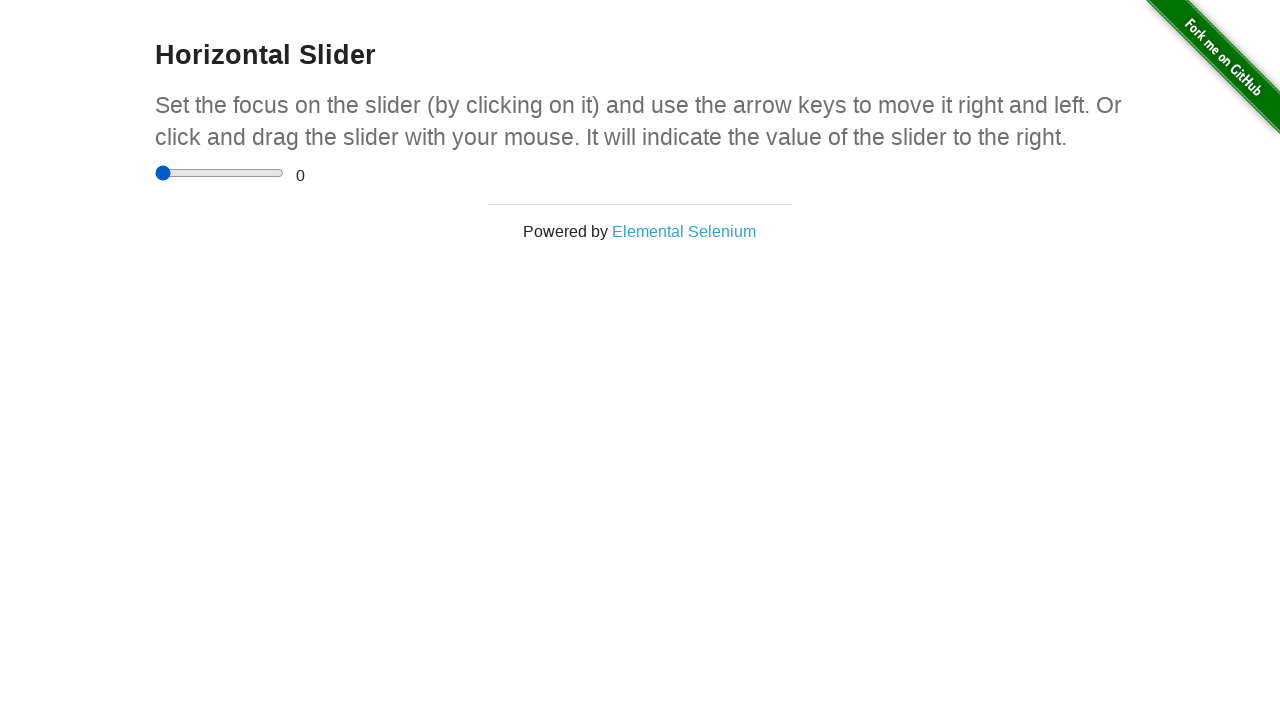

Pressed mouse button down on slider at (155, 173)
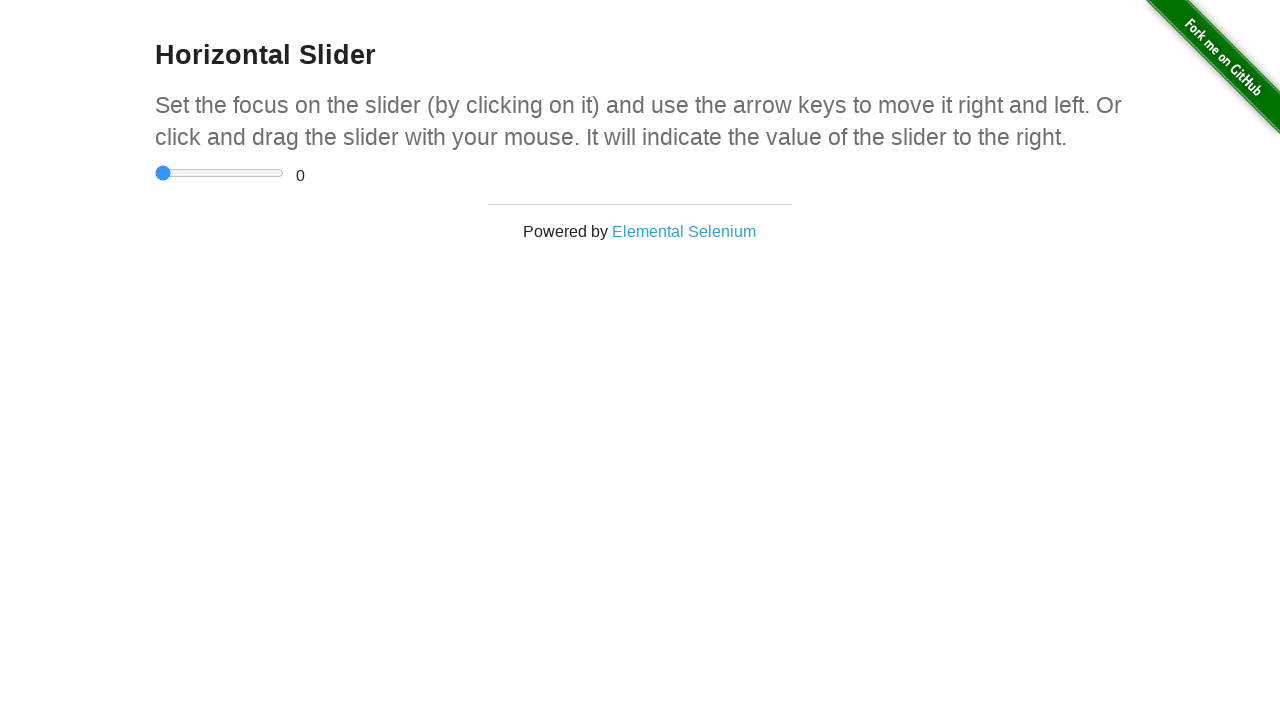

Dragged mouse to right edge of slider to set maximum value at (284, 173)
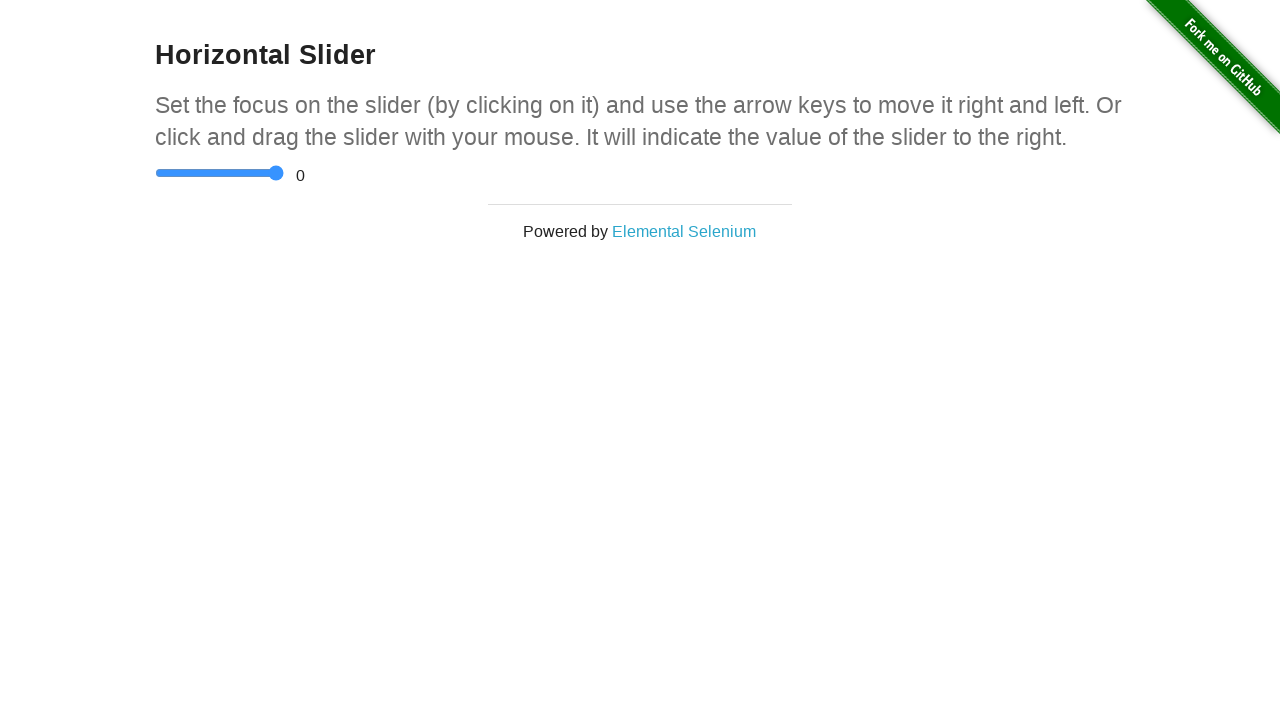

Released mouse button to complete slider drag at (284, 173)
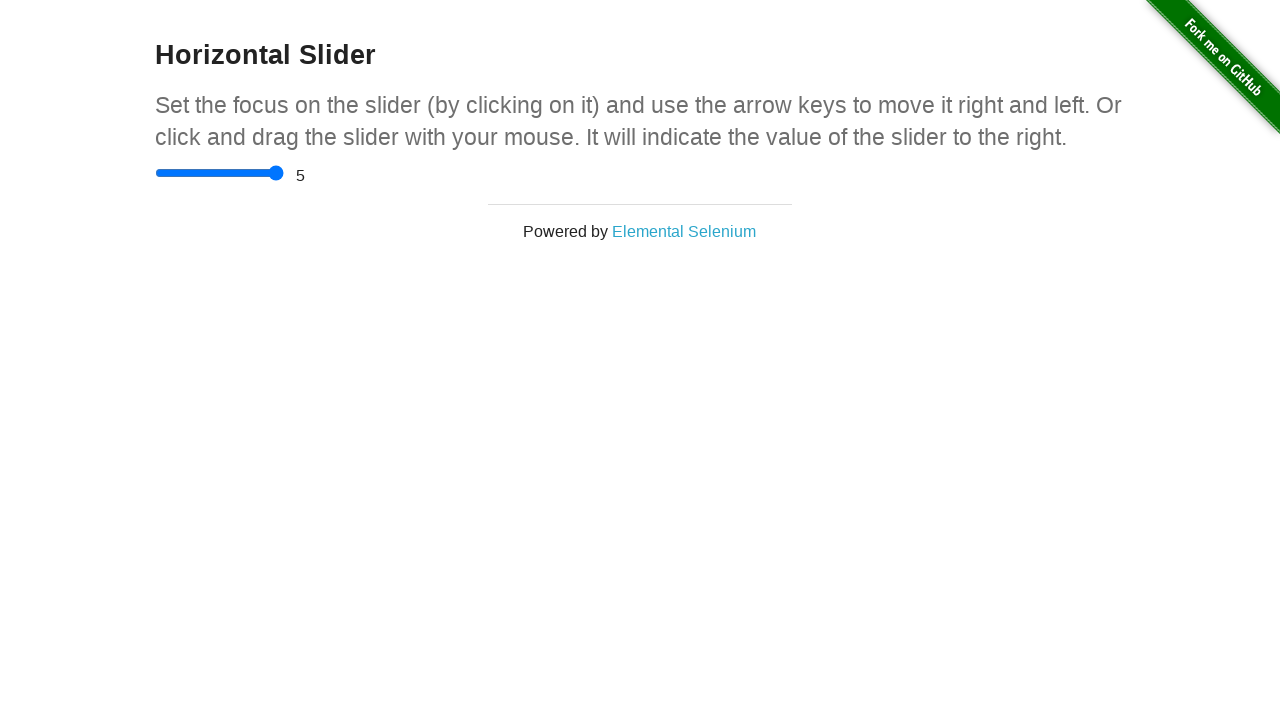

Verified slider movement by confirming range display element is present
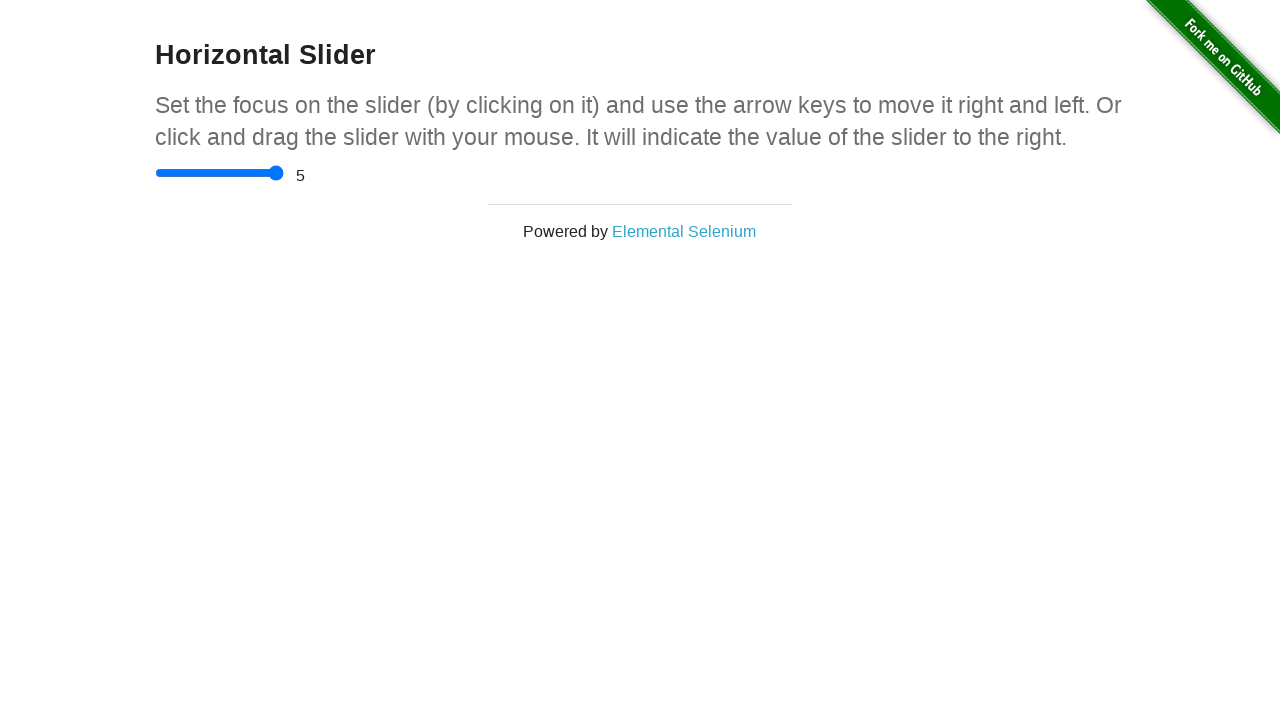

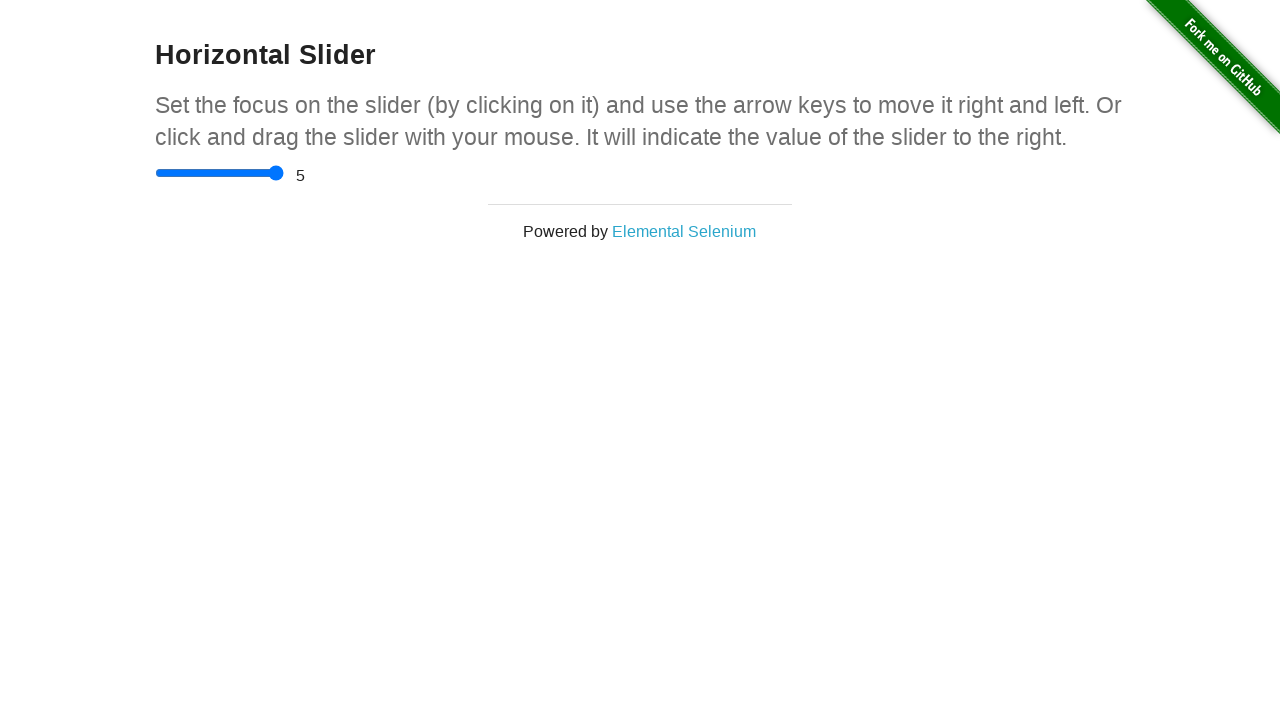